Tests drag and drop functionality by dragging an element and dropping it onto a target droppable area within an iframe

Starting URL: https://jqueryui.com/droppable/

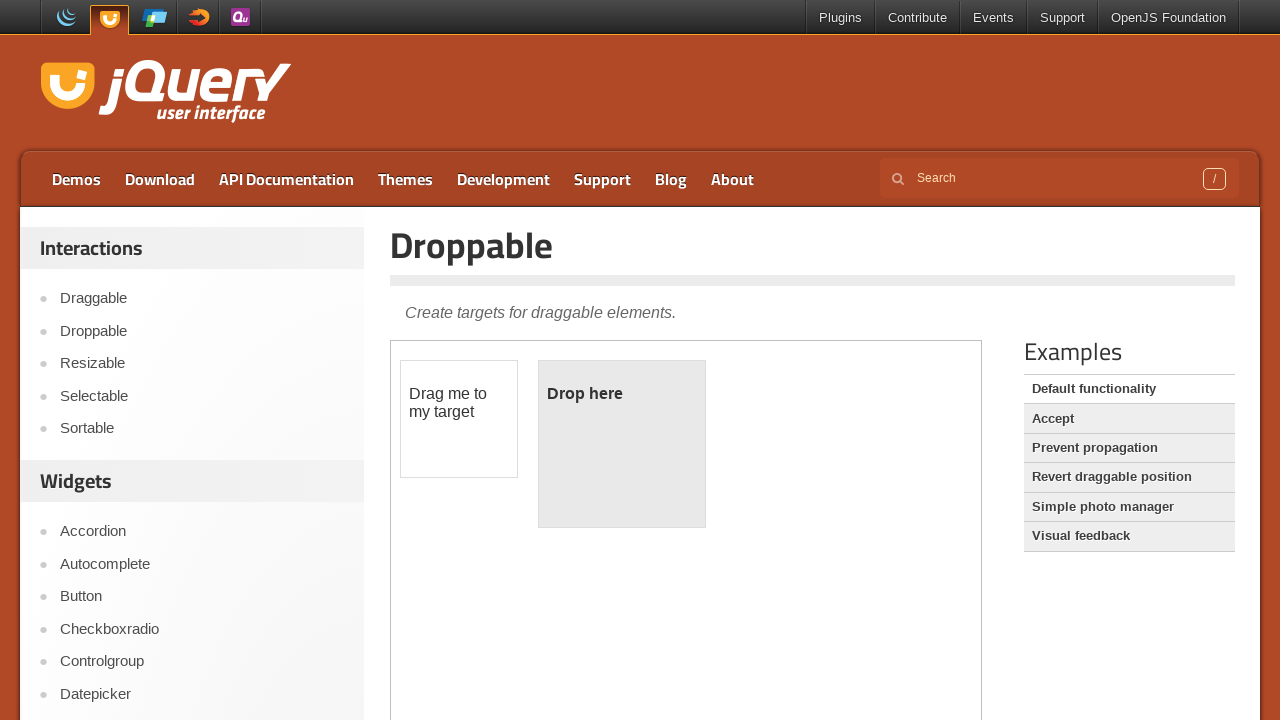

Navigated to jQuery UI droppable demo page
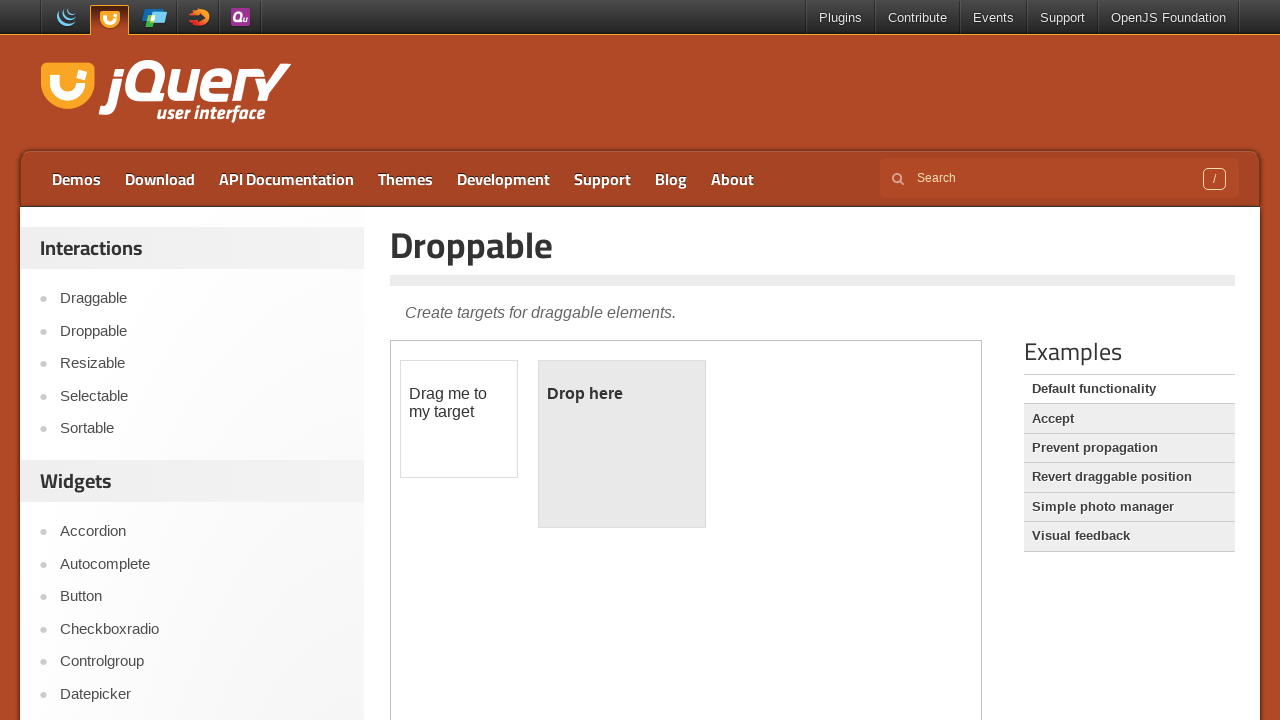

Located the demo iframe containing drag and drop elements
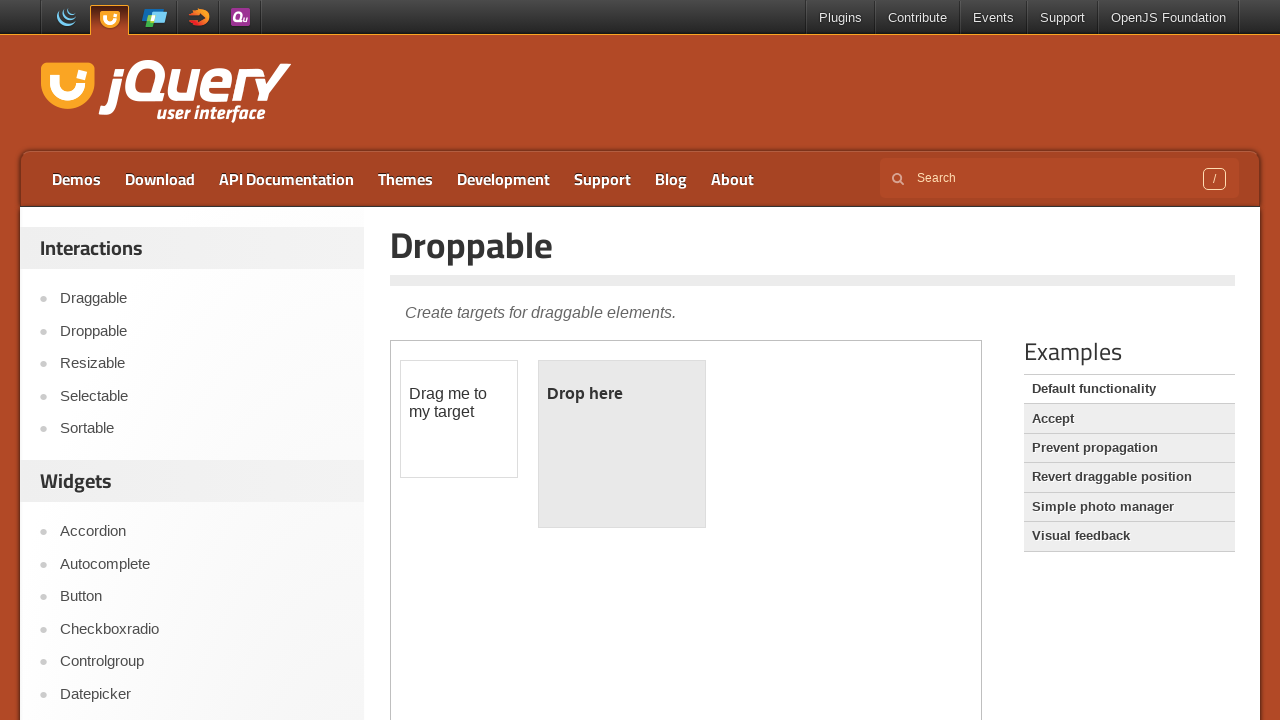

Located the draggable element
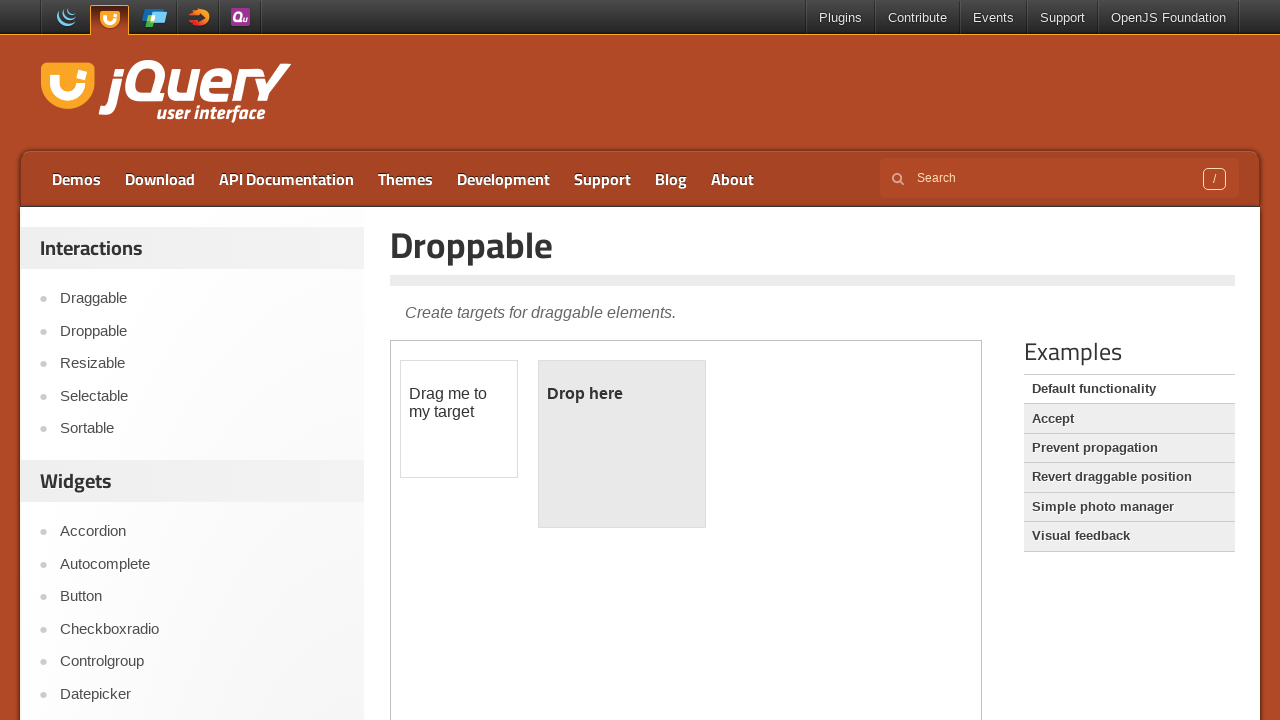

Located the droppable target element
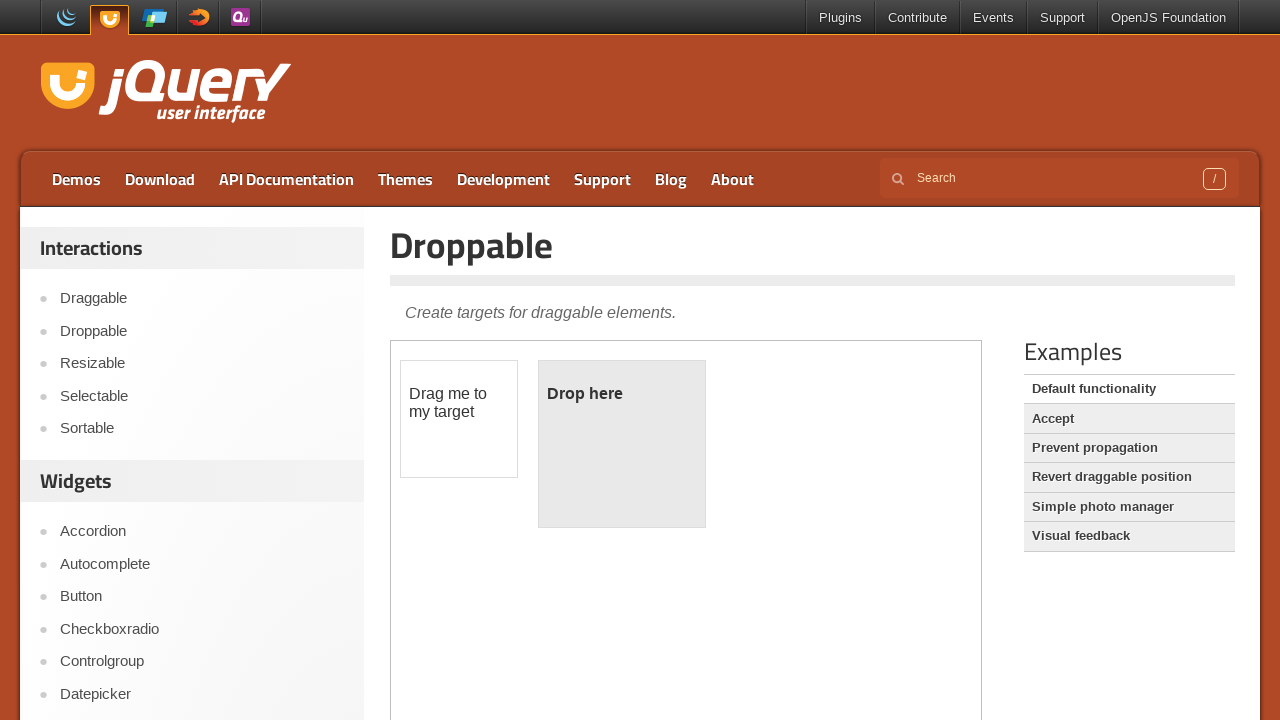

Dragged the draggable element and dropped it onto the droppable target at (622, 444)
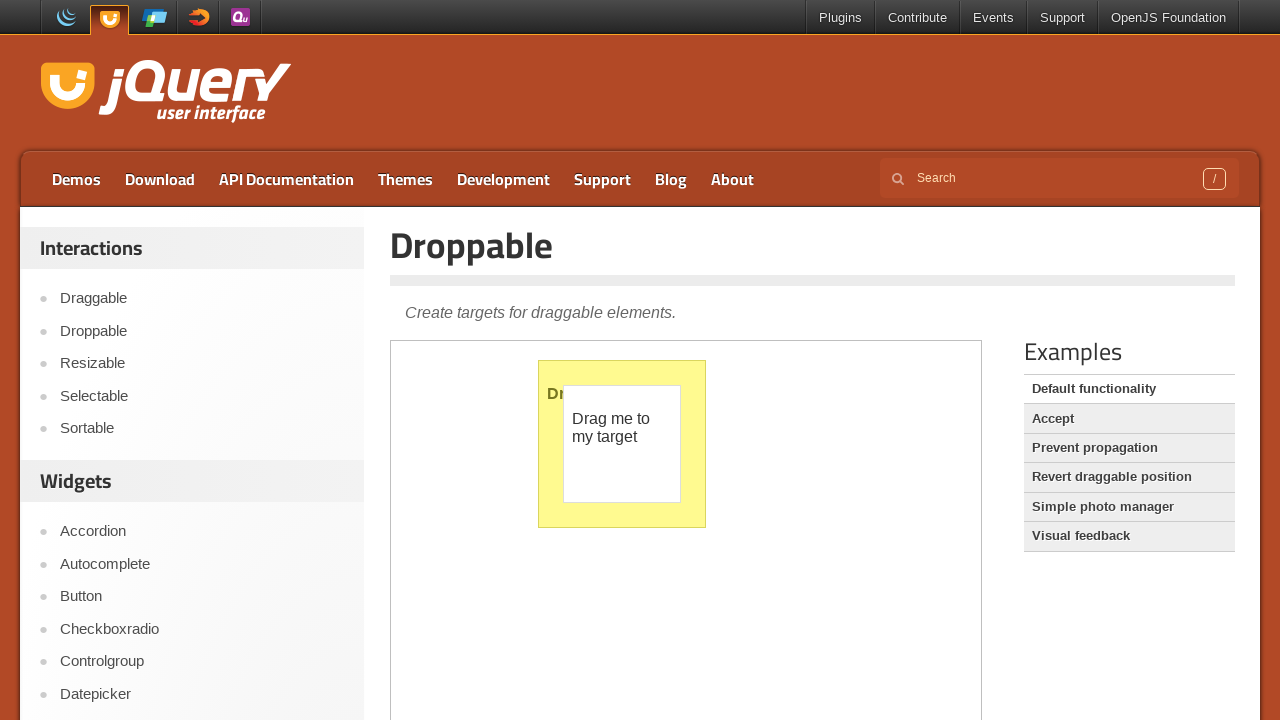

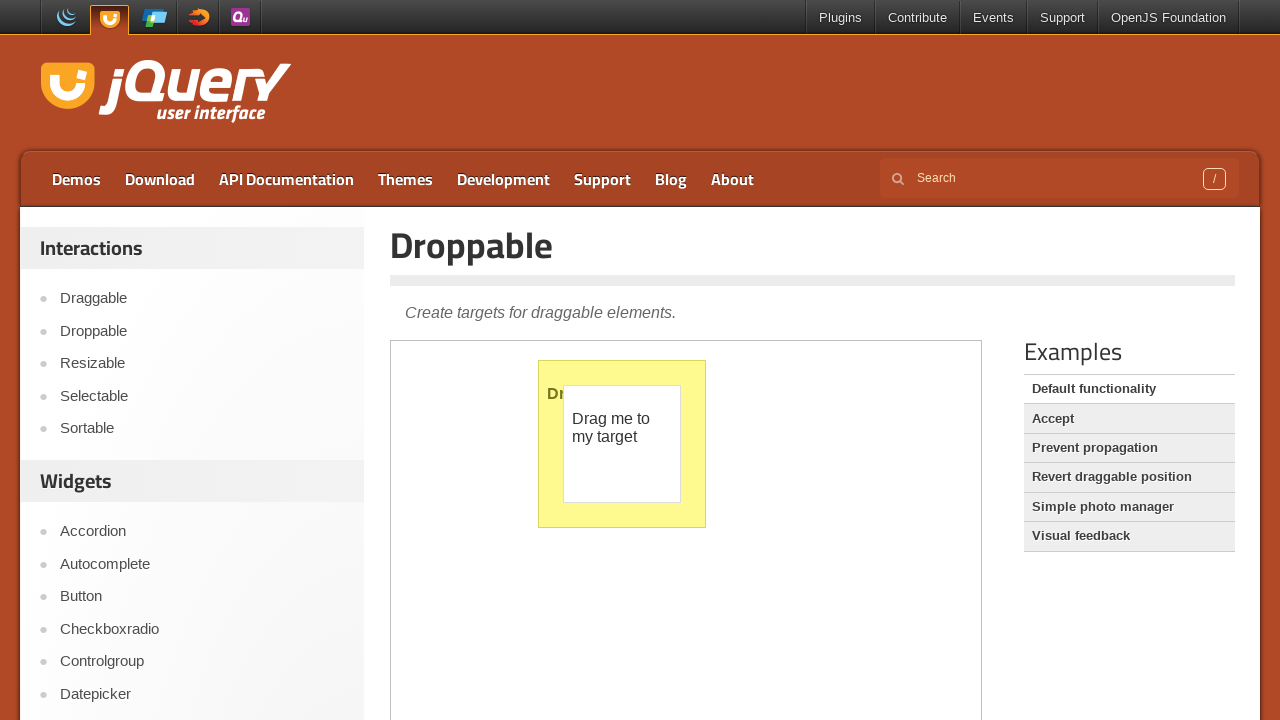